Tests multi-select dropdown interaction

Starting URL: https://www.tutorialspoint.com/selenium/practice/select-menu.php

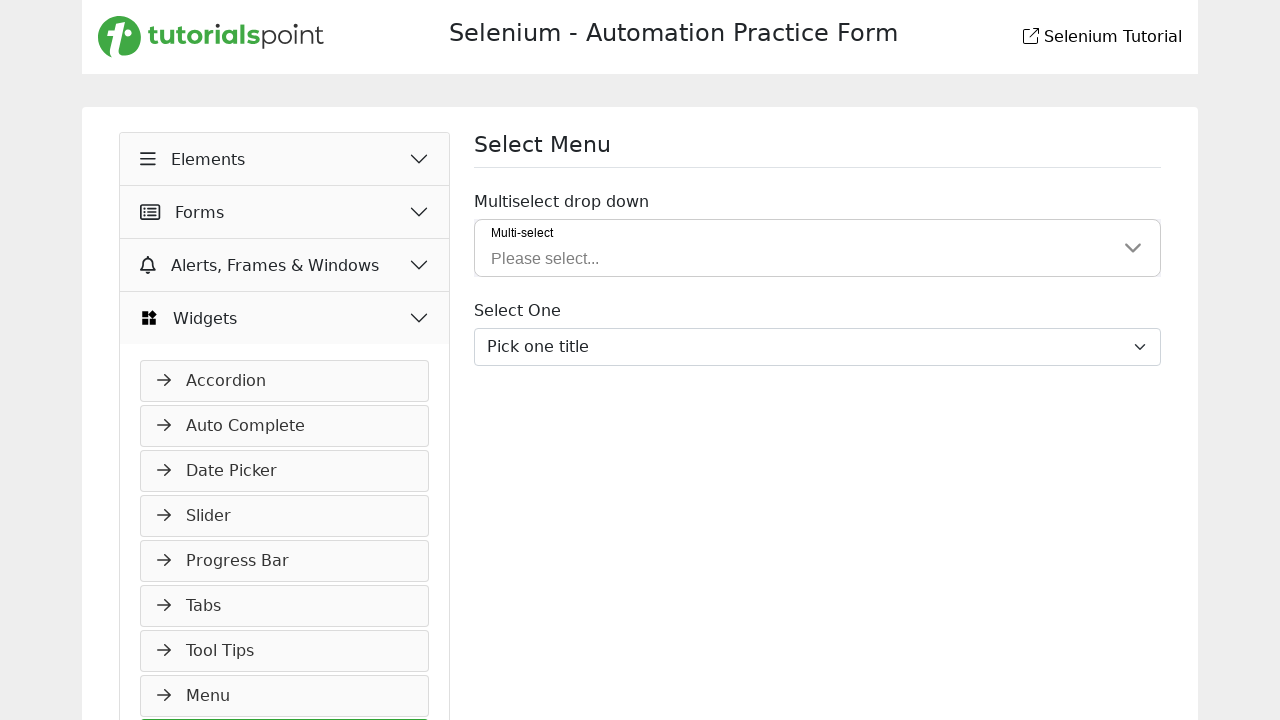

Waited 2 seconds for page to load
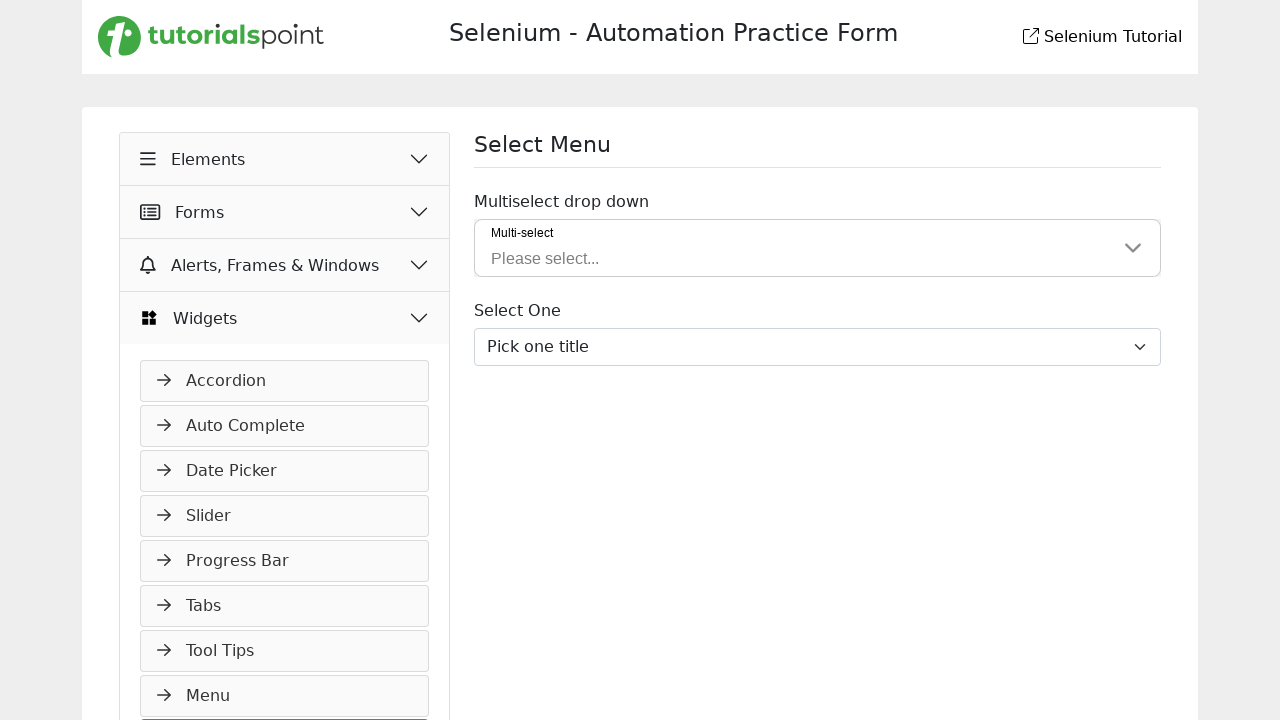

Clicked on multi-select dropdown 'Please select...' span at (545, 259) on xpath=//span[text()='Please select...']
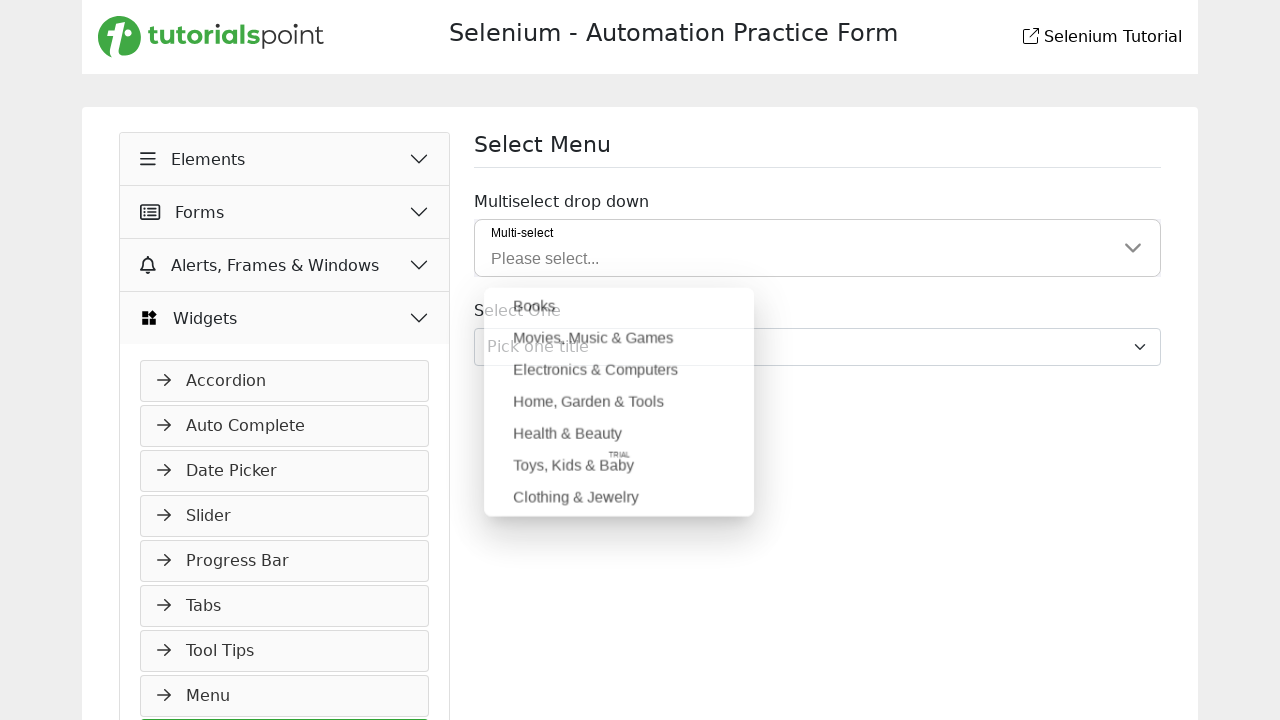

Waited 3 seconds for dropdown menu to appear
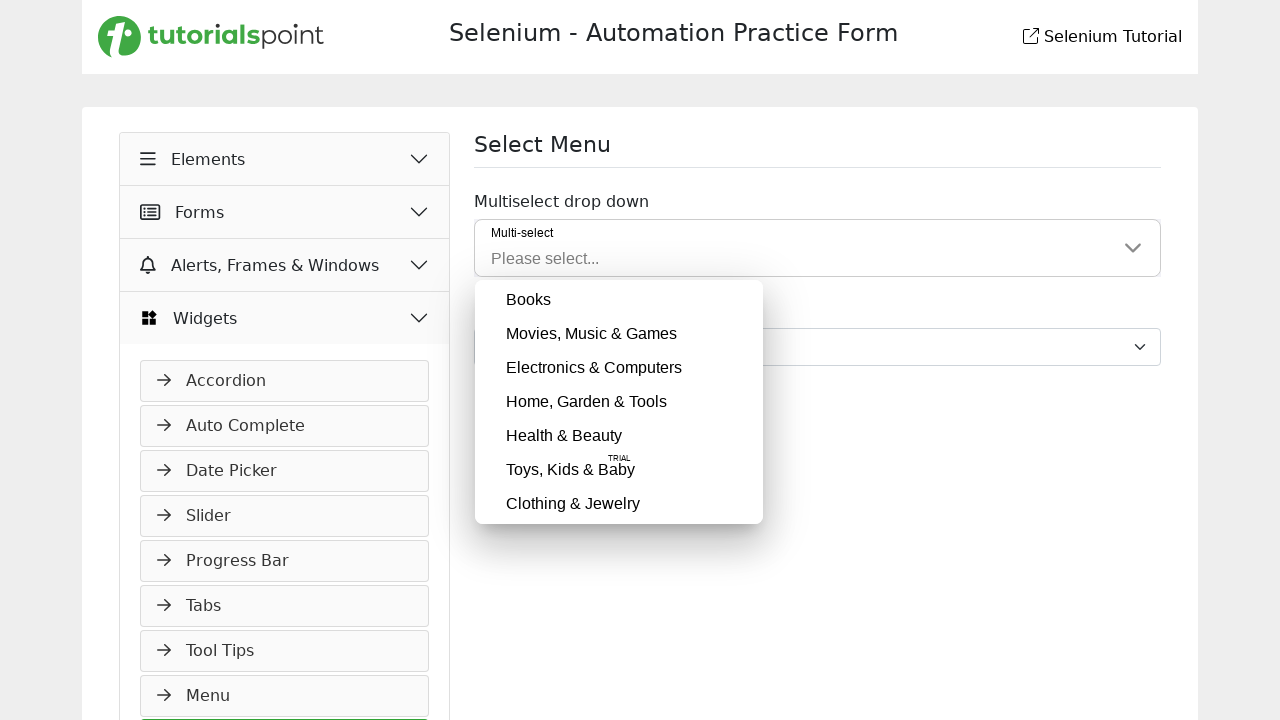

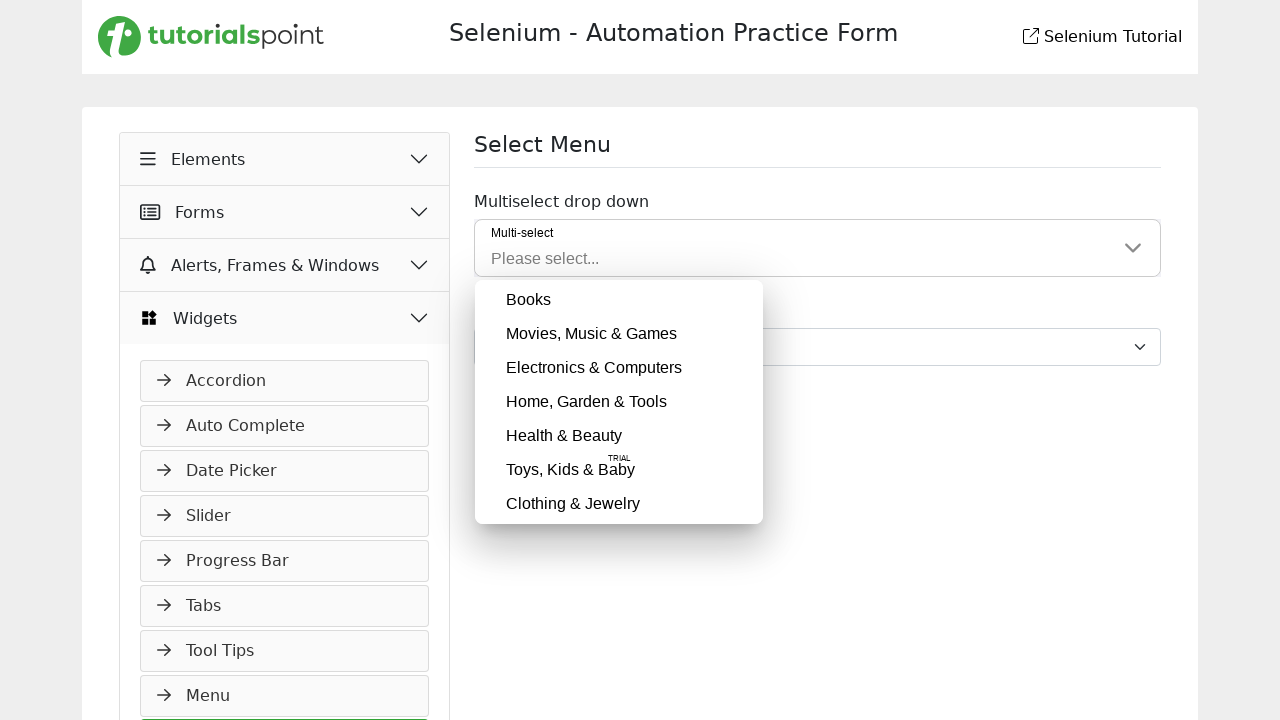